Tests dynamic loading functionality by clicking a start button and waiting for hidden content to become visible

Starting URL: https://the-internet.herokuapp.com/dynamic_loading/1

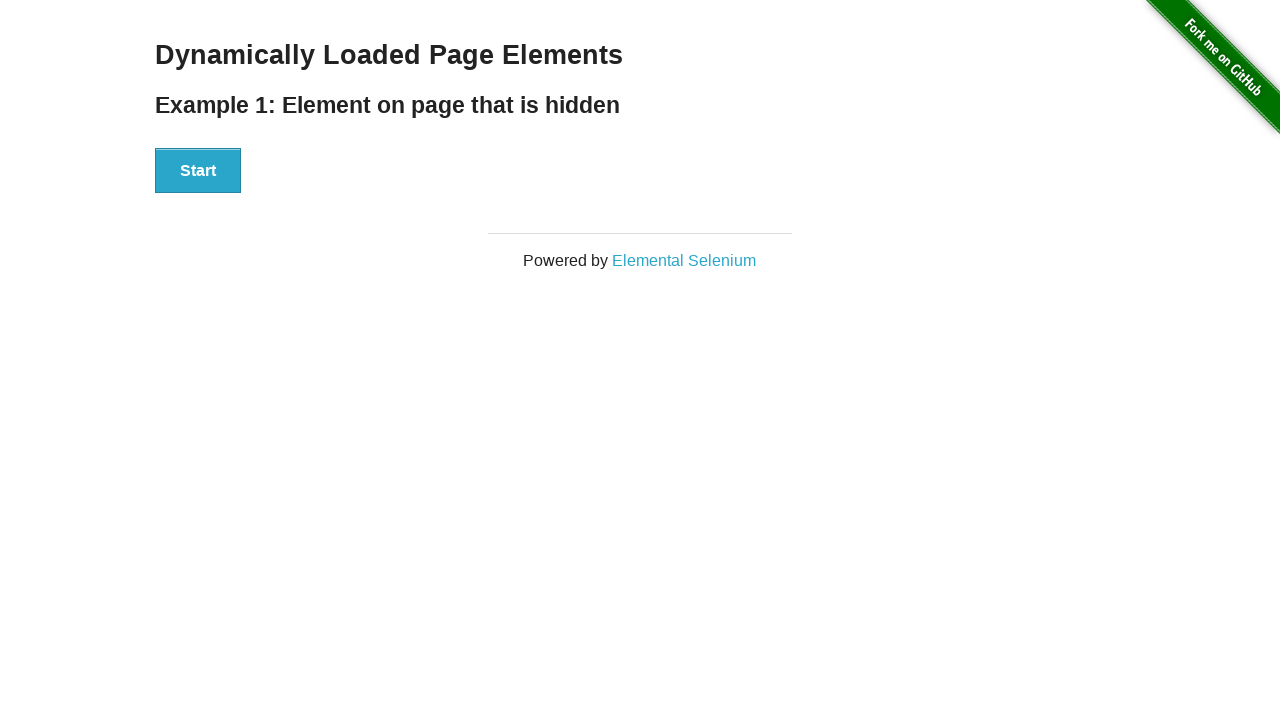

Navigated to dynamic loading test page
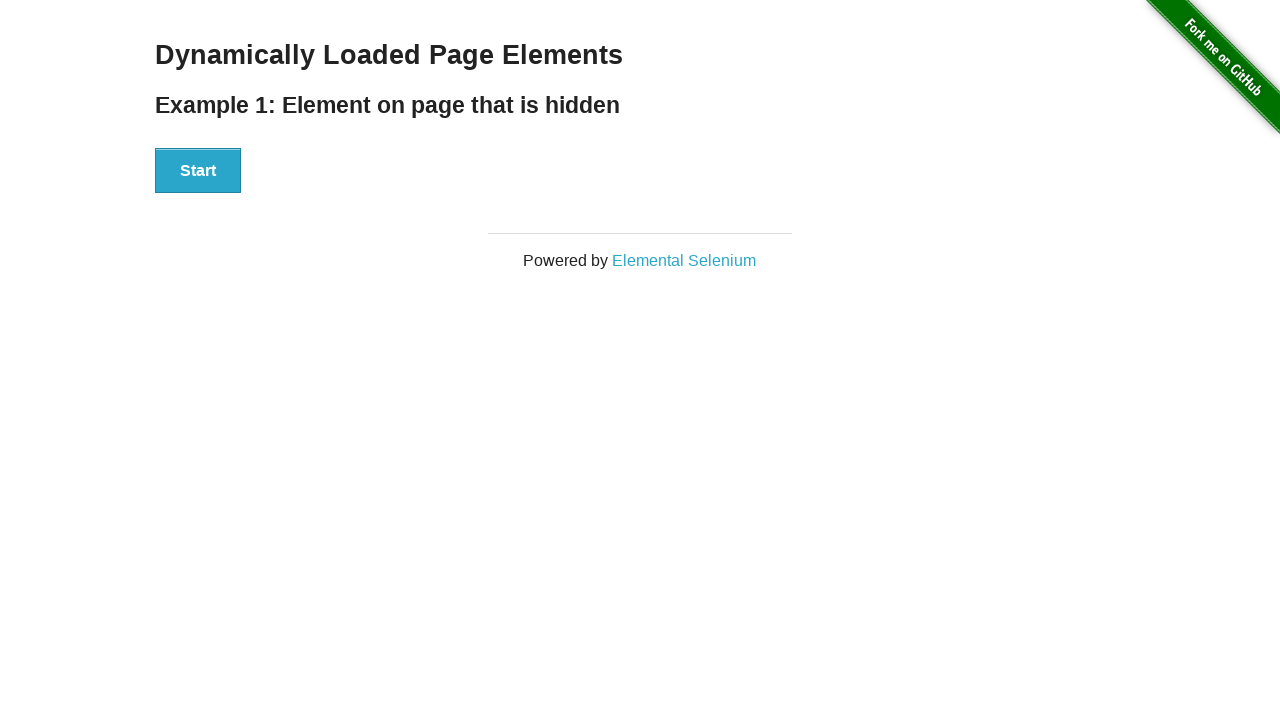

Clicked start button to trigger dynamic loading at (198, 171) on xpath=//div[@id='start']/button
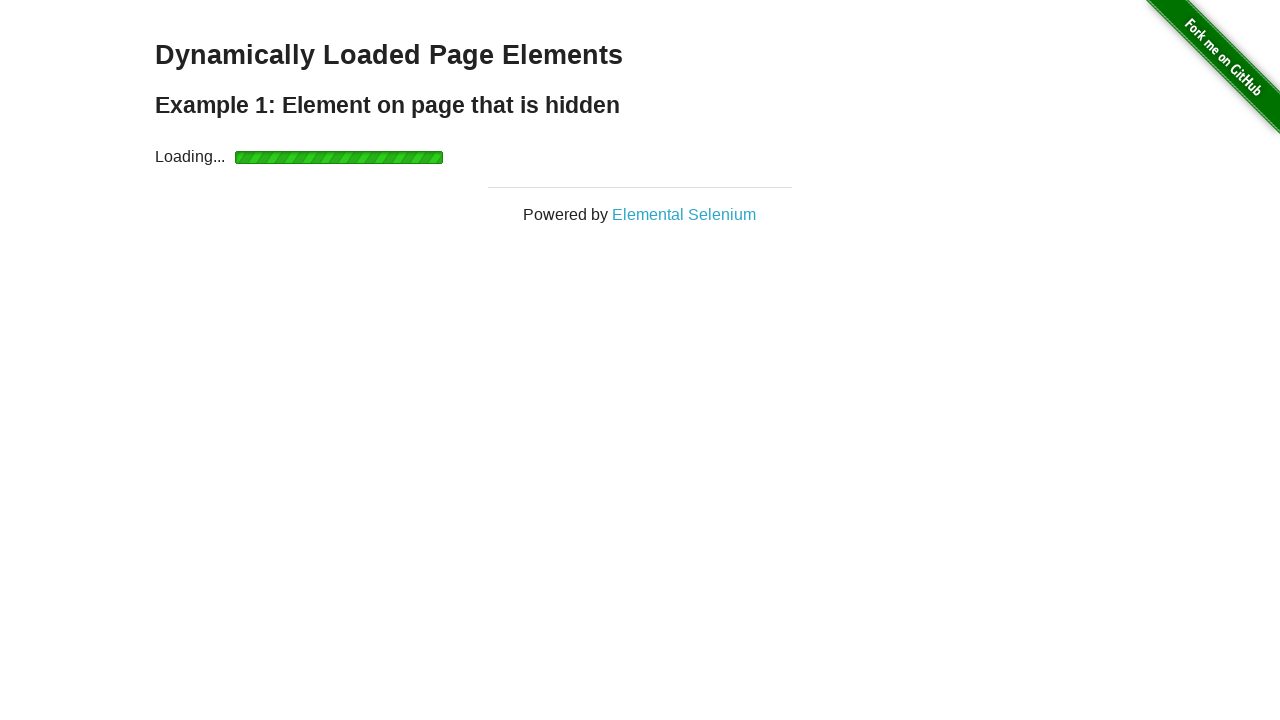

Waited for dynamically loaded title to become visible
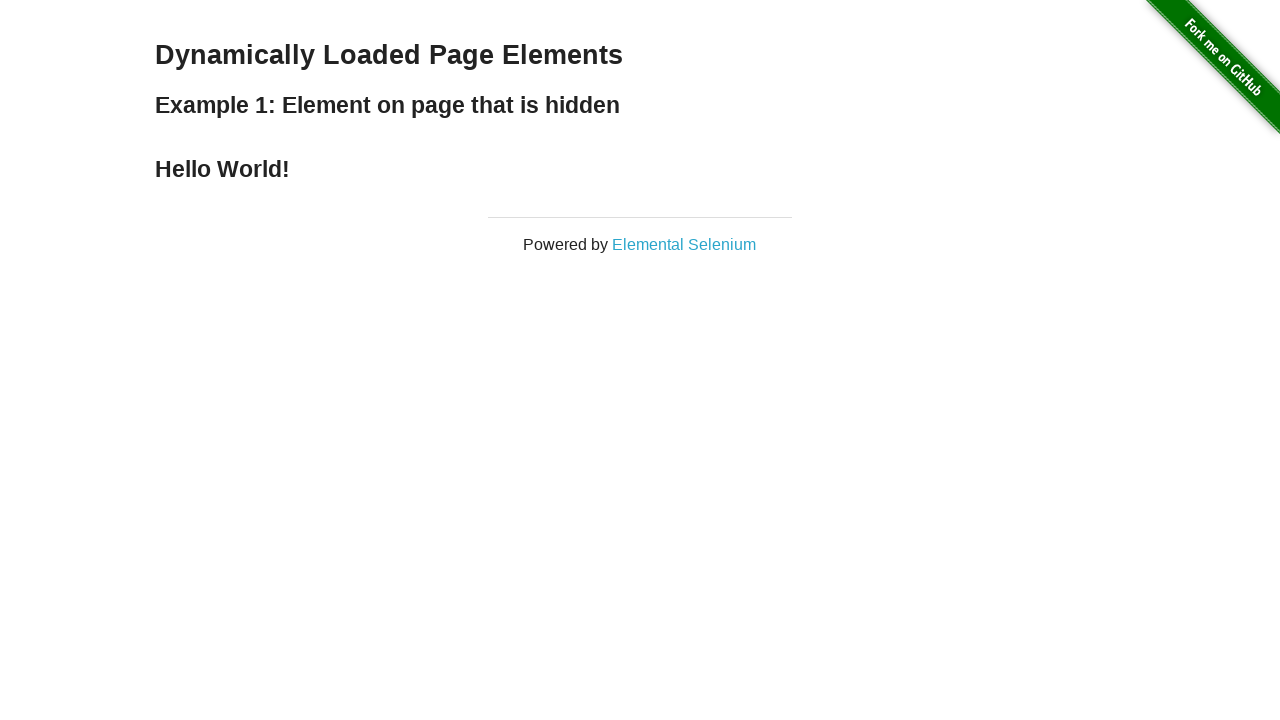

Located title element
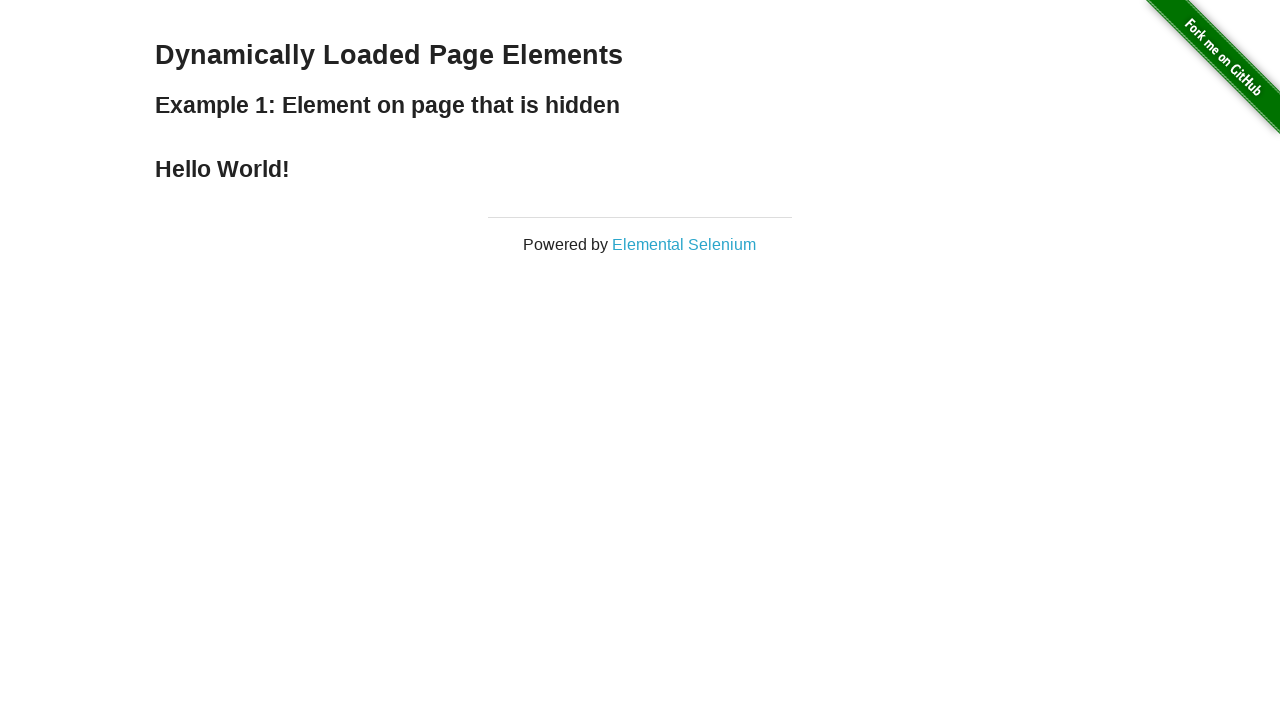

Verified title text is 'Hello World!'
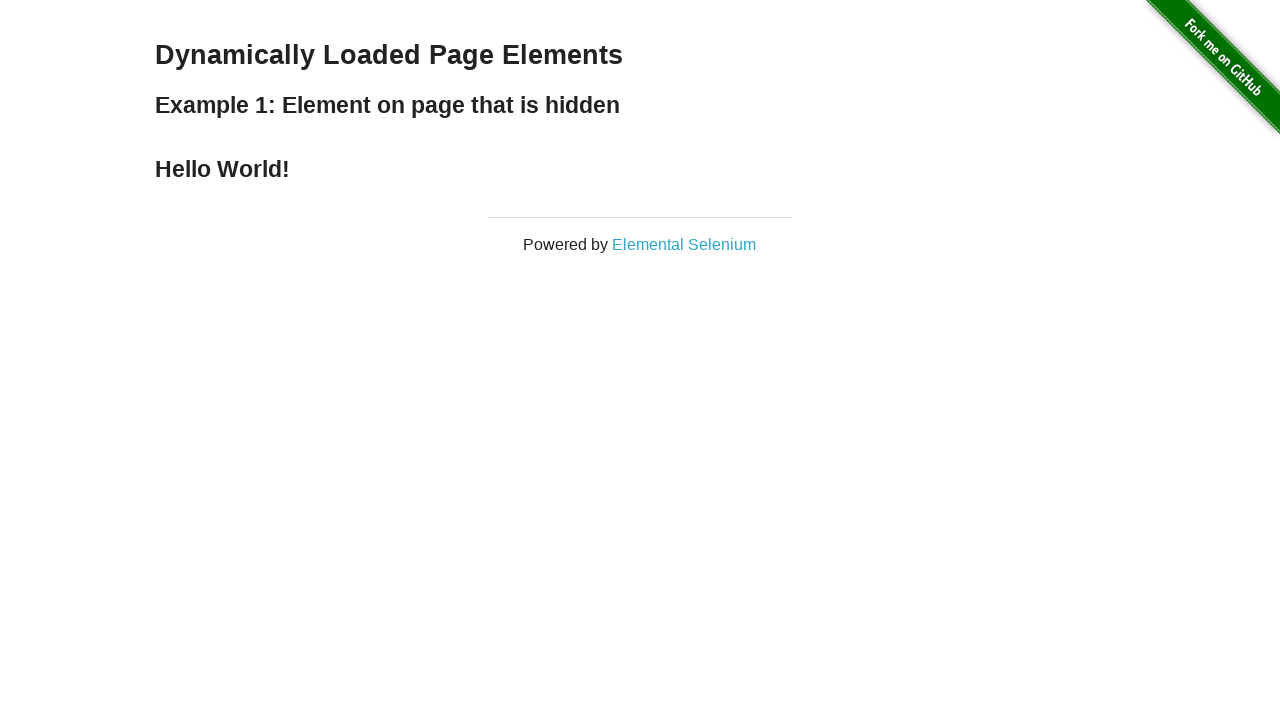

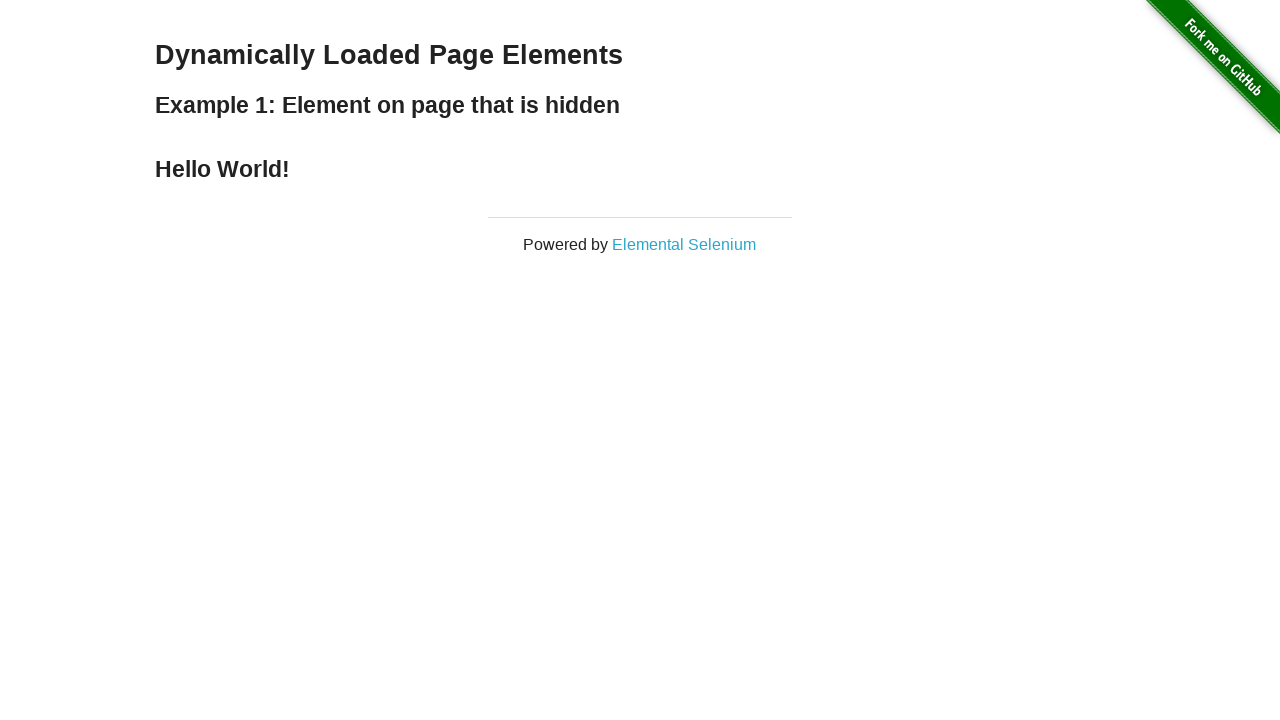